Navigates to a radio button demo page on DemoQA website for testing radio button interactions

Starting URL: https://demoqa.com/radio-button

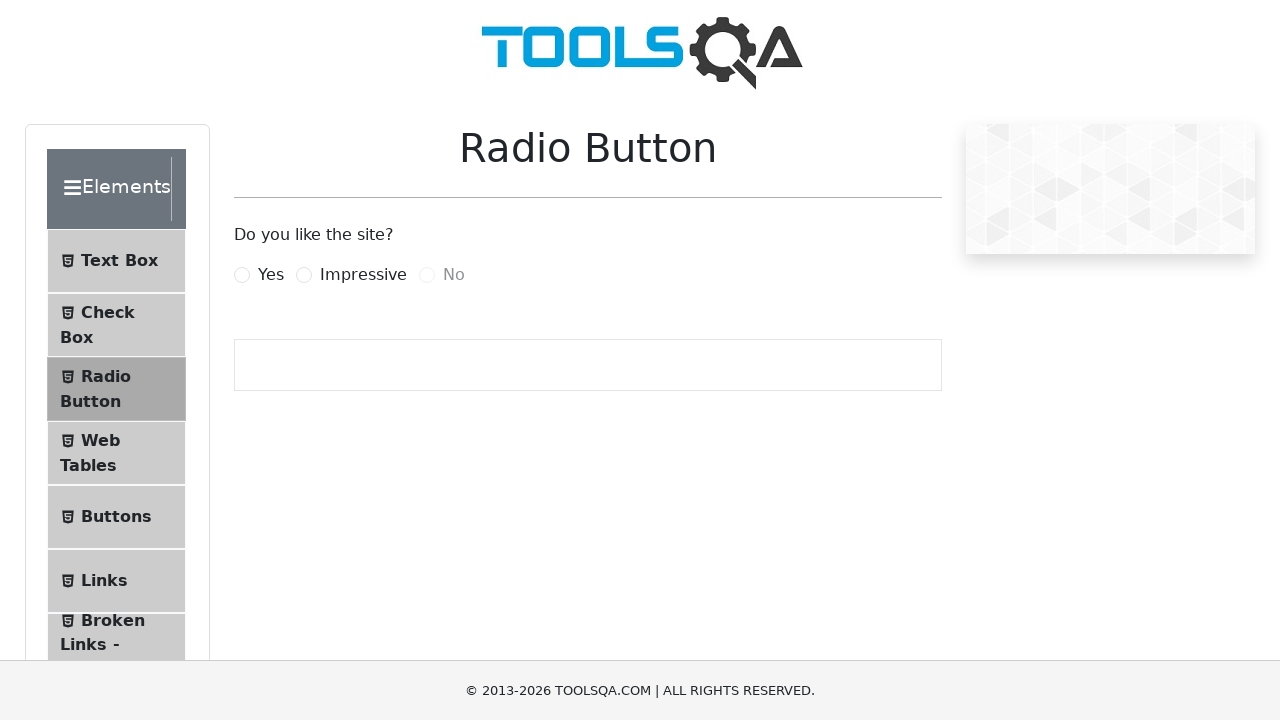

Navigated to DemoQA radio button demo page
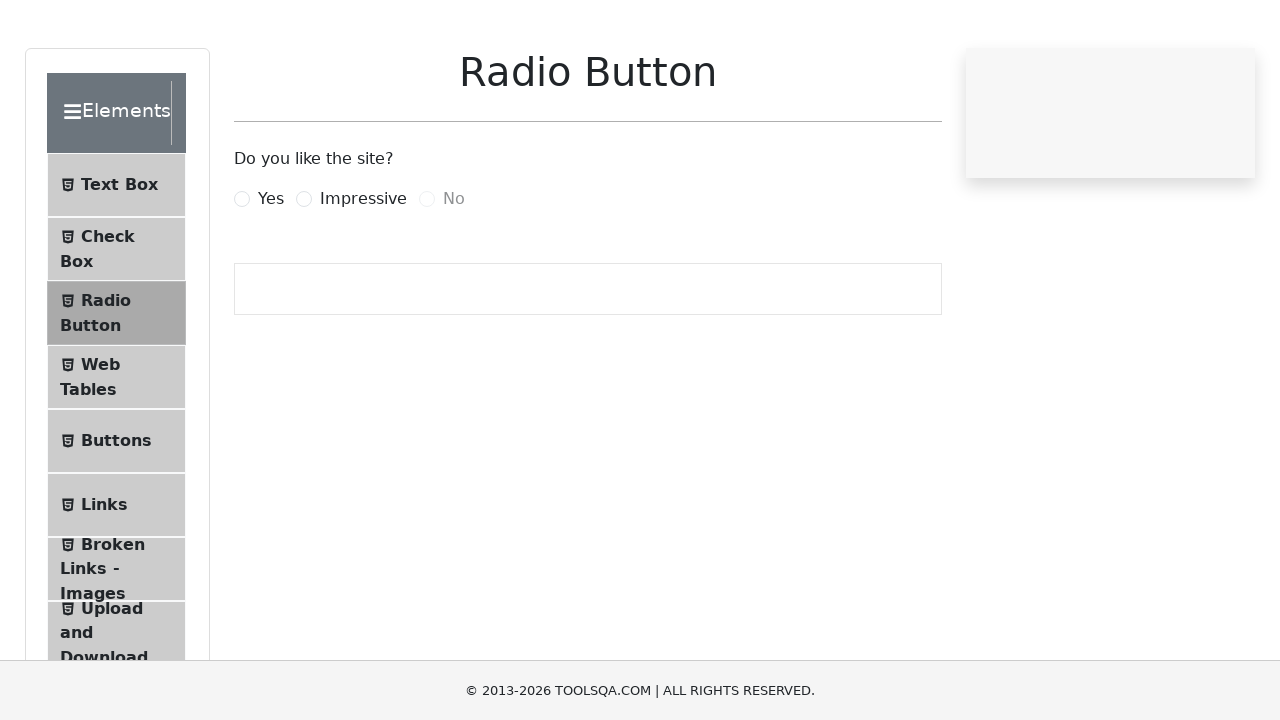

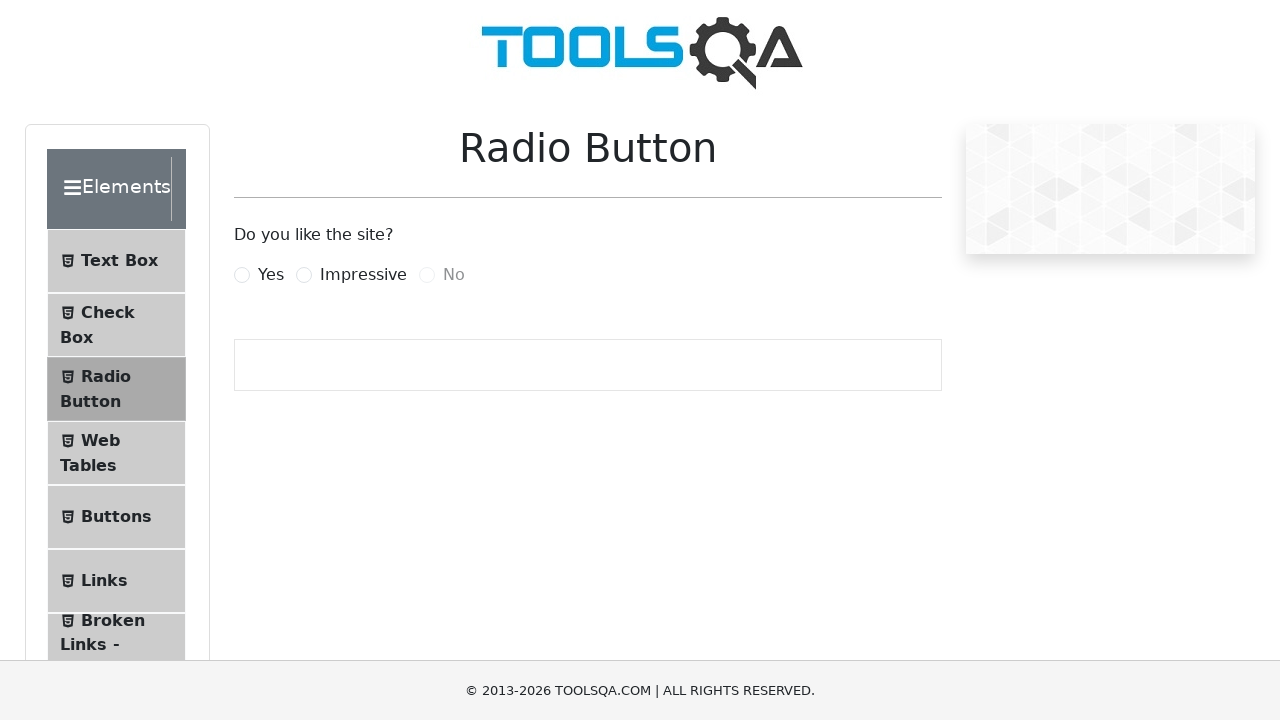